Navigates to WalletHub profile page and waits for the Write a Review button to appear

Starting URL: http://wallethub.com/profile/test_insurance_company/

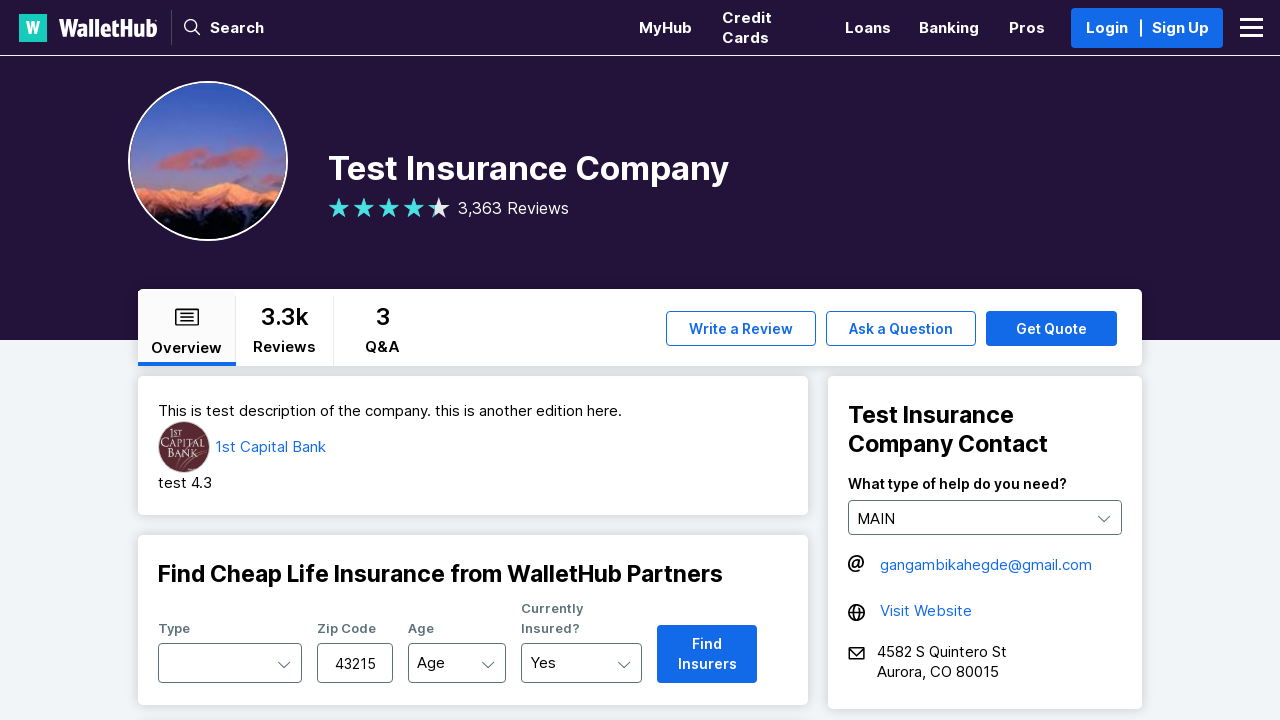

Navigated to WalletHub profile page for test_insurance_company
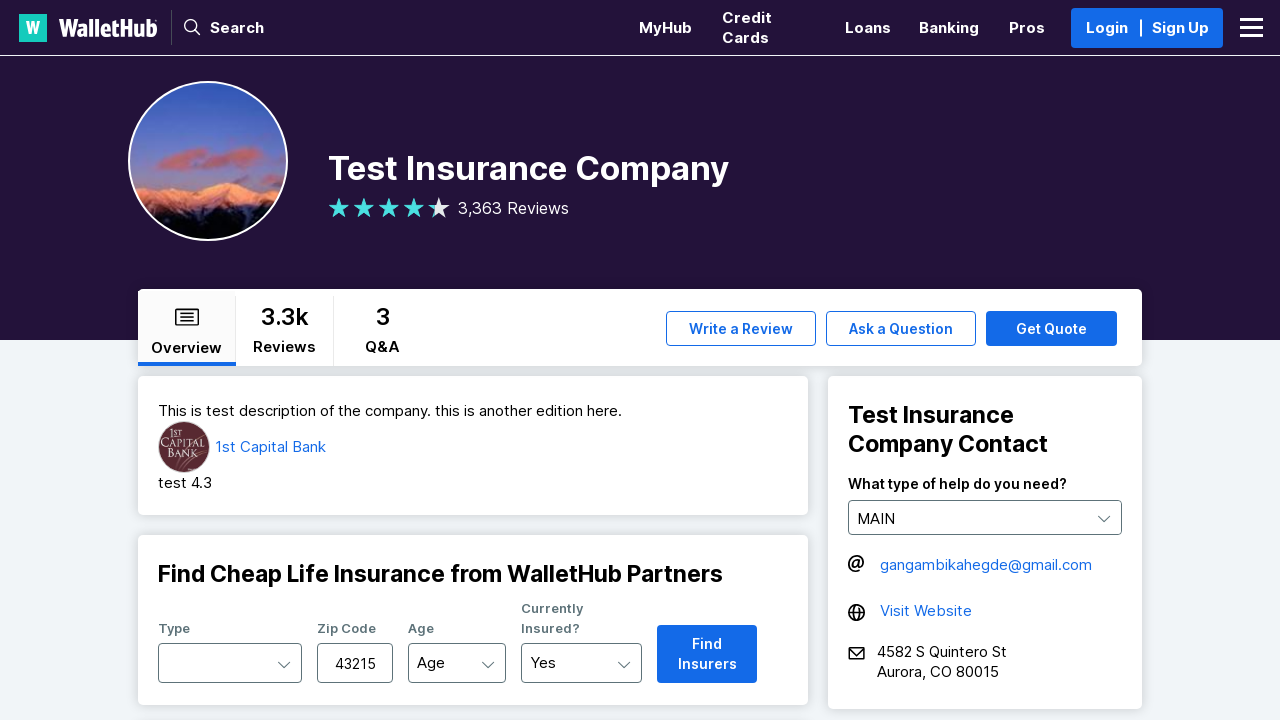

Write a Review button appeared on the page
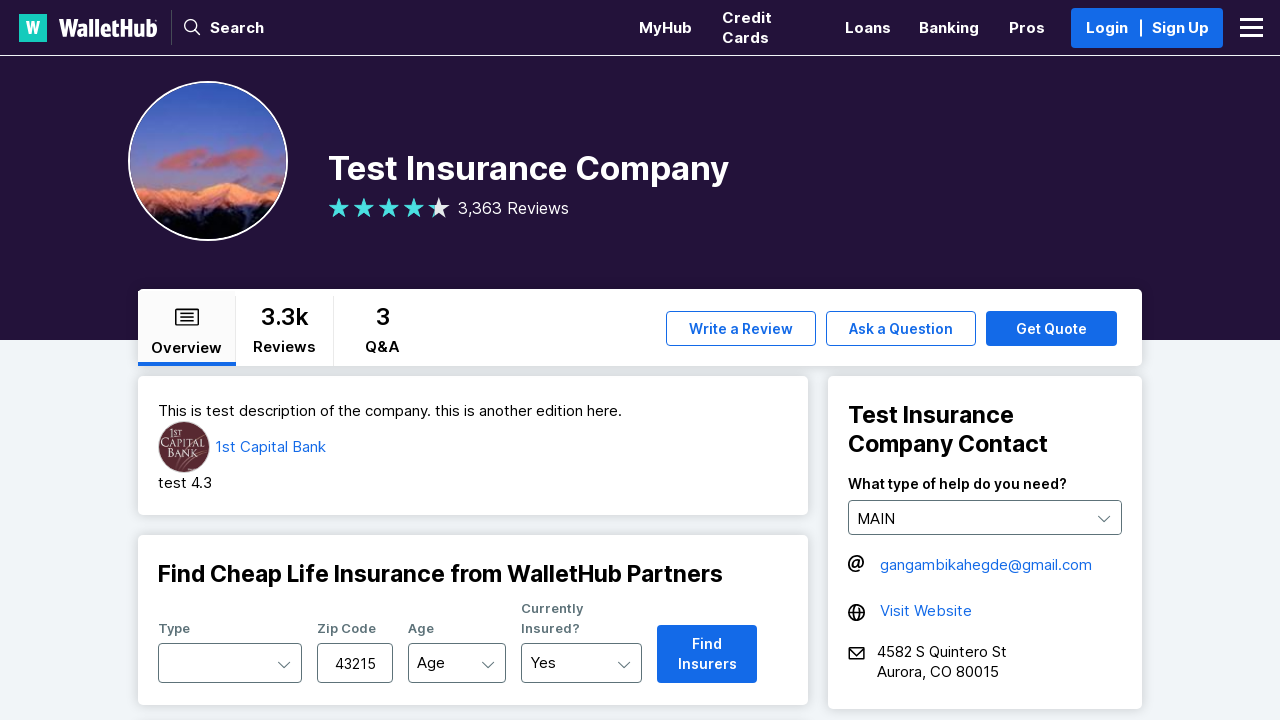

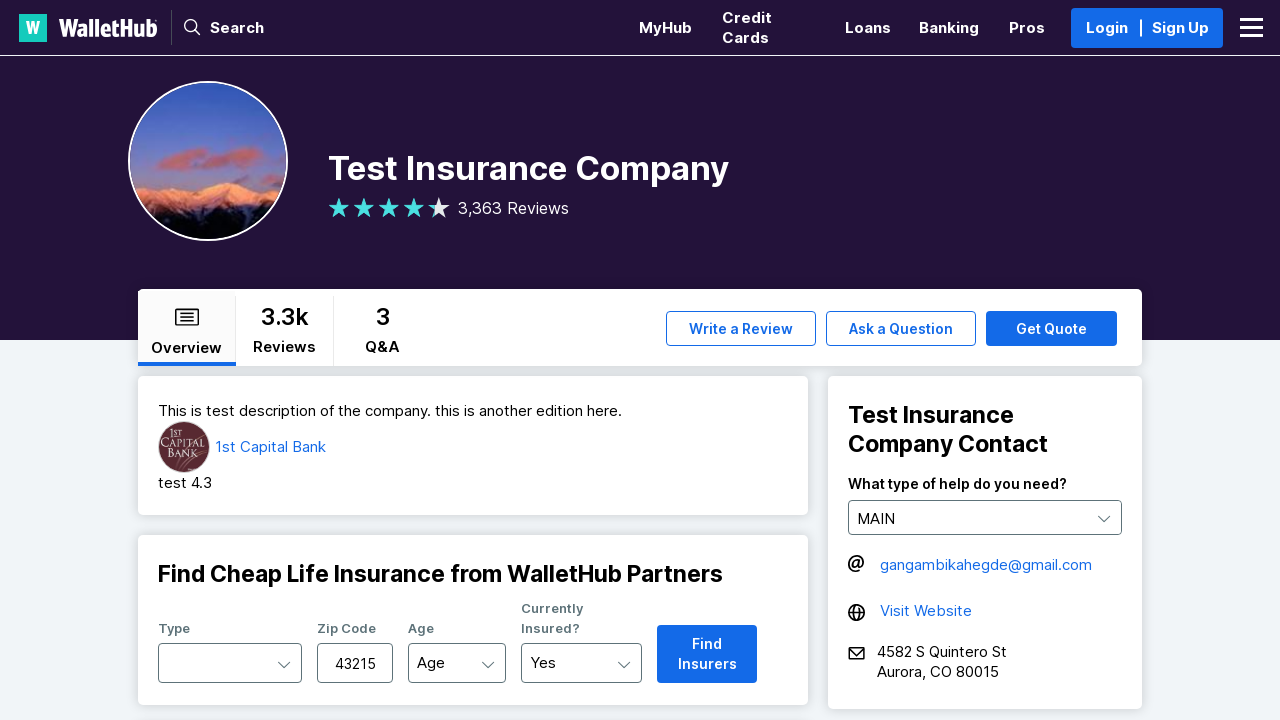